Navigates to DemoQA homepage, clicks on Elements section, opens Text Box form, fills all form fields (name, email, addresses) and submits

Starting URL: https://demoqa.com/

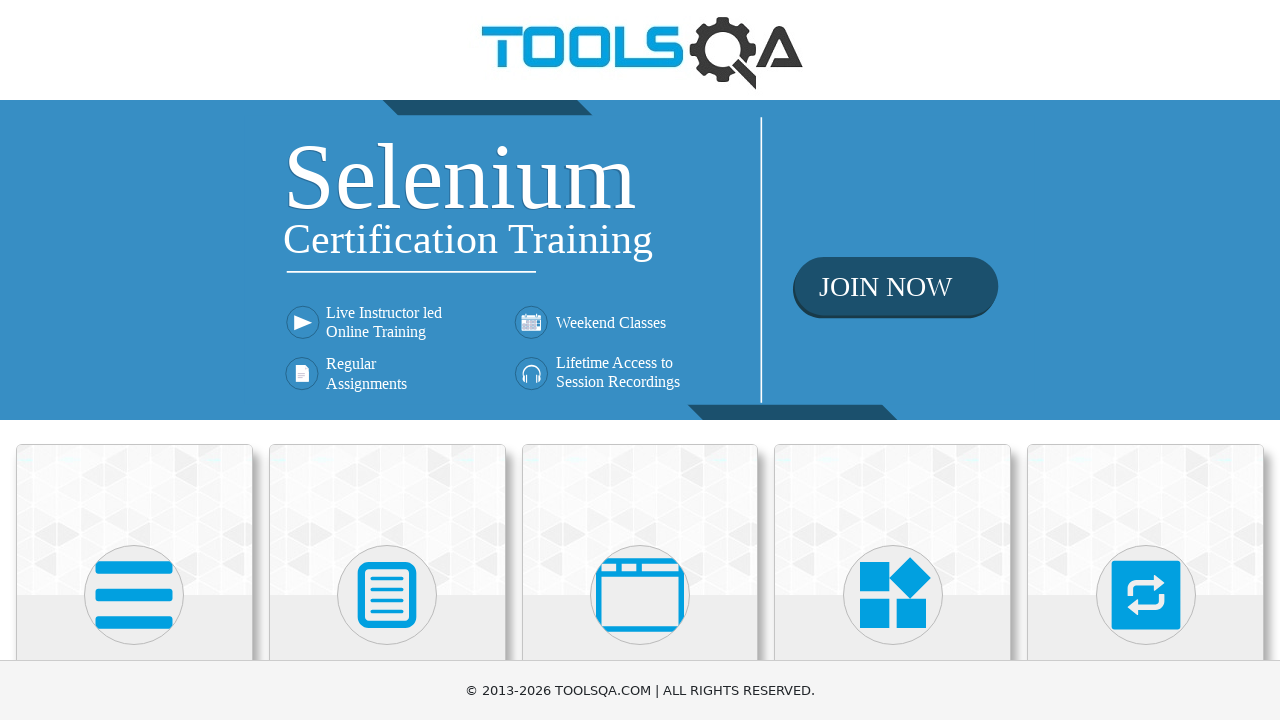

Navigated to DemoQA homepage
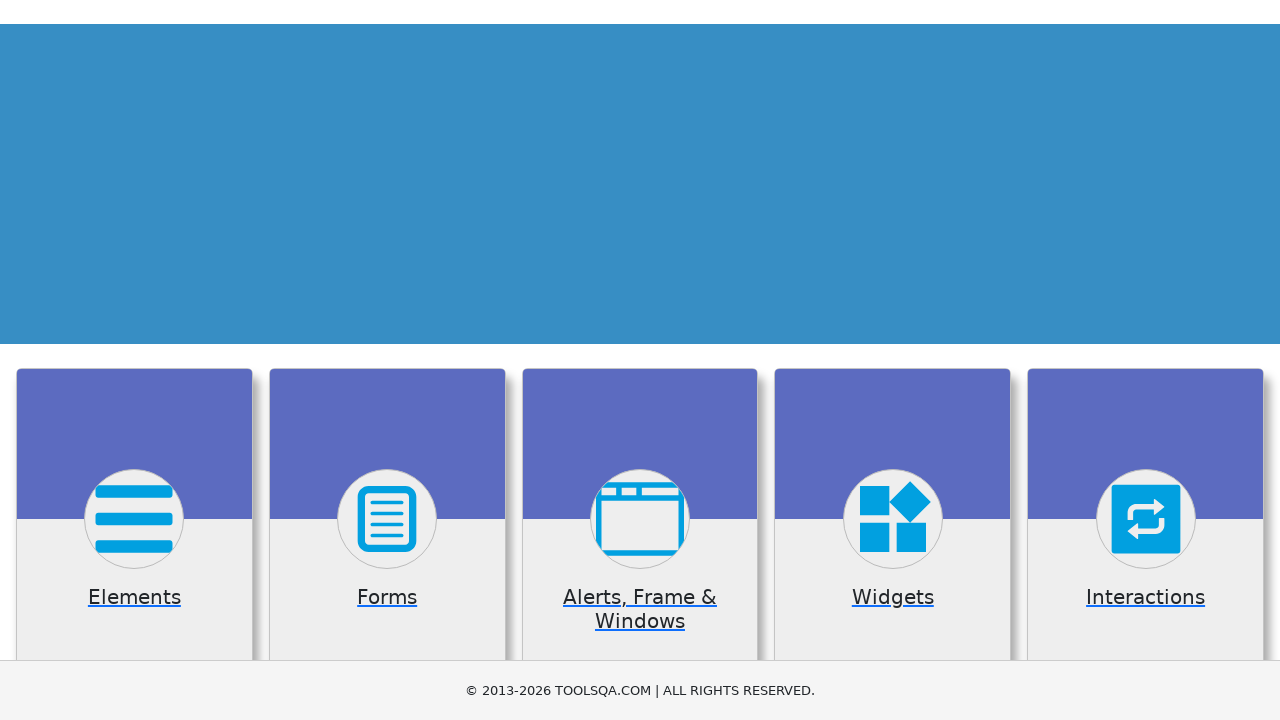

Scrolled down to view Elements card
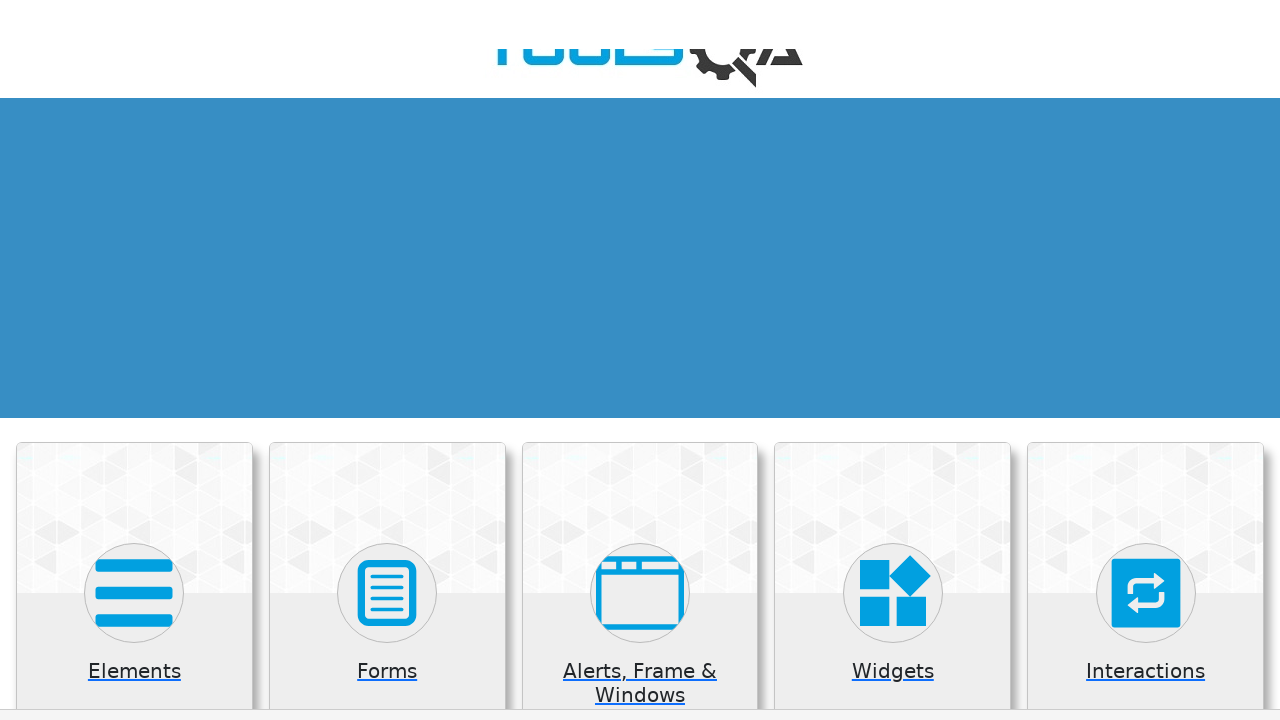

Clicked on Elements section at (134, 520) on .card:has-text('Elements')
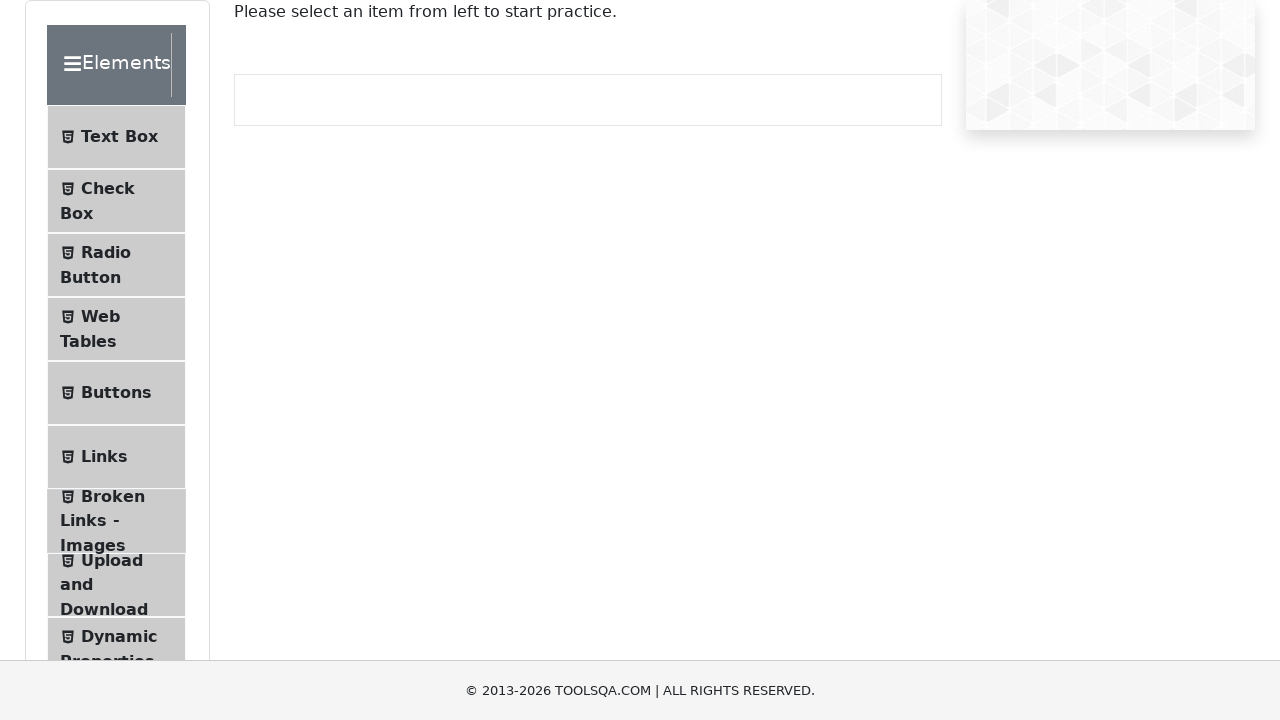

Clicked on Text Box menu item at (119, 137) on text=Text Box
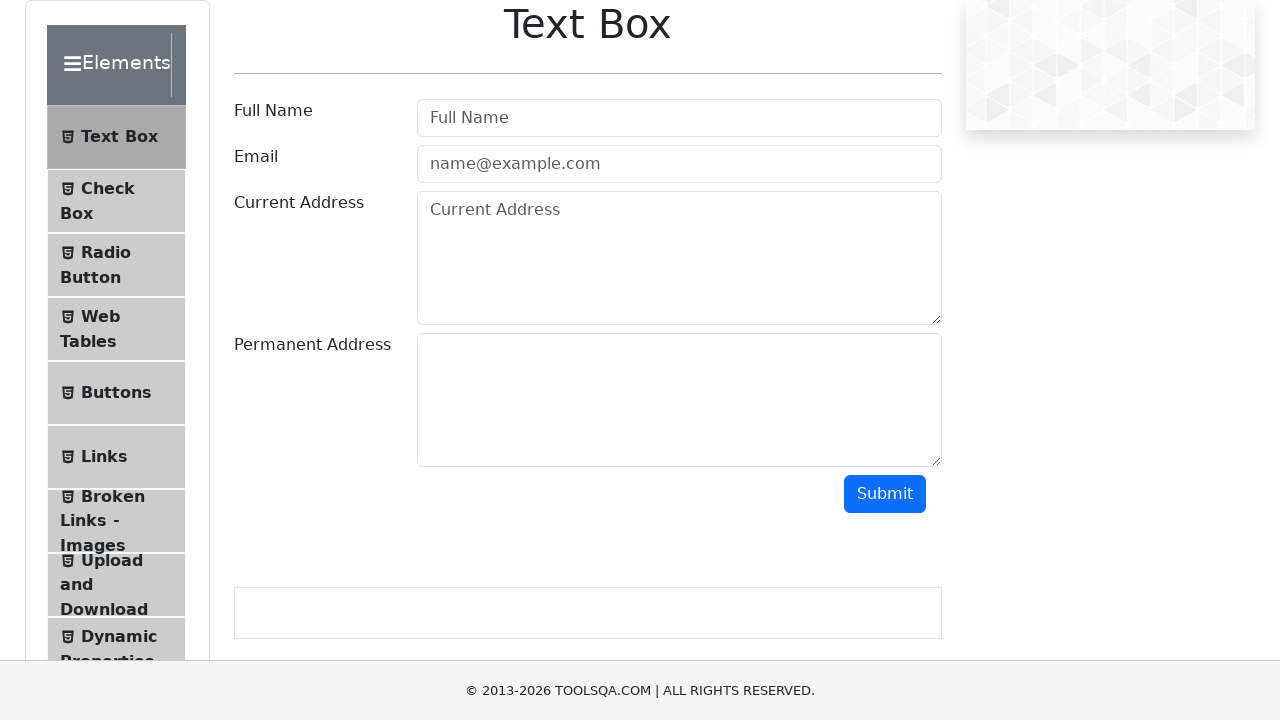

Filled Full Name field with 'Juan Cruz' on #userName
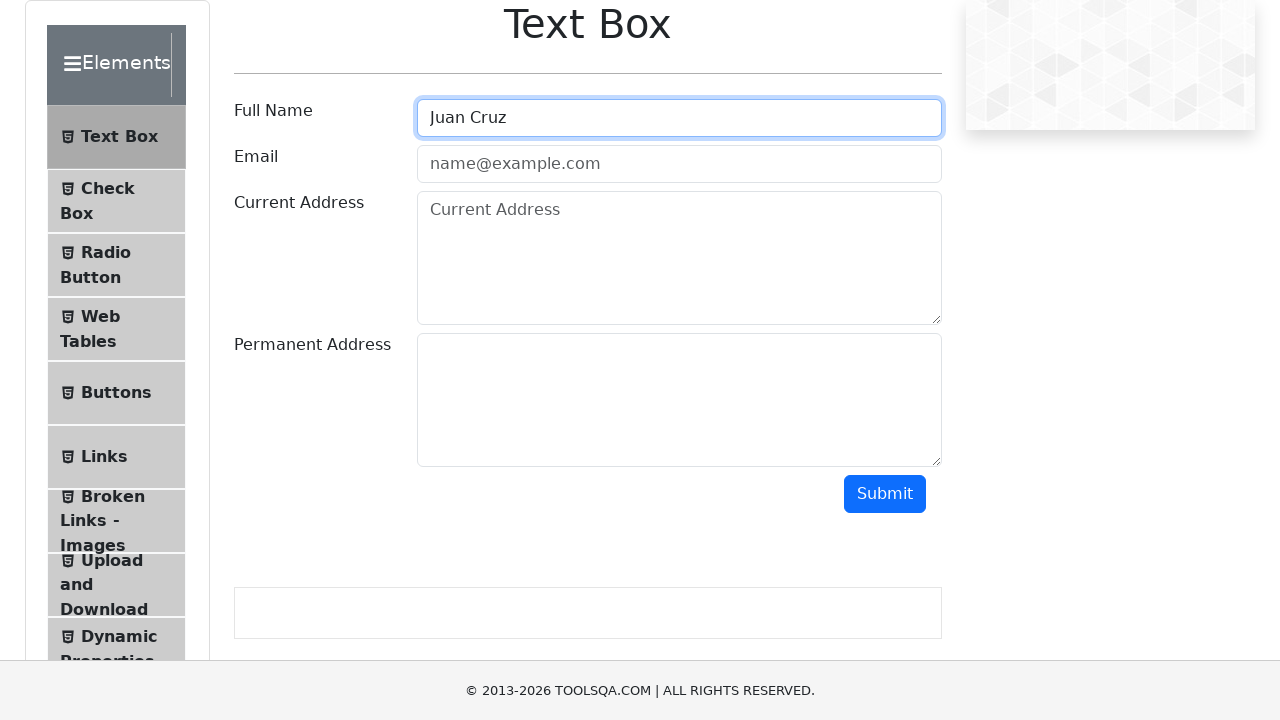

Filled Email field with 'juancmouhape@gmail.com' on #userEmail
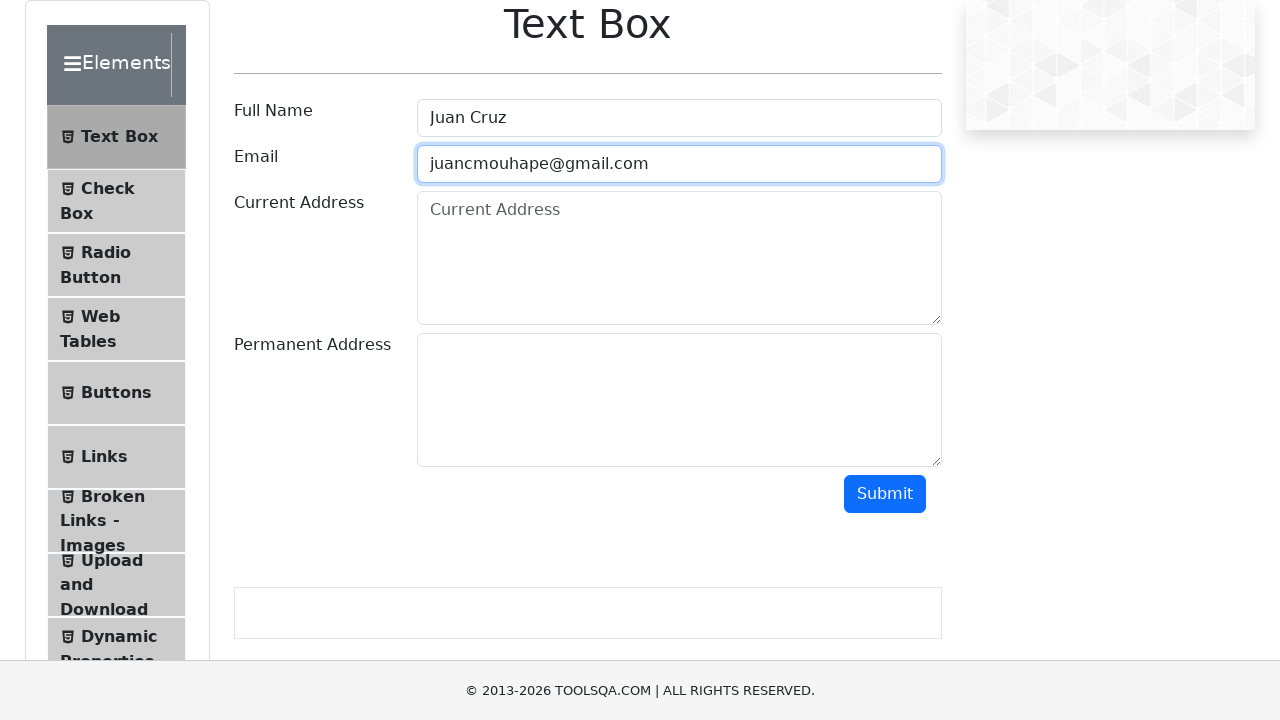

Filled Current Address field with 'direccion_uno' on #currentAddress
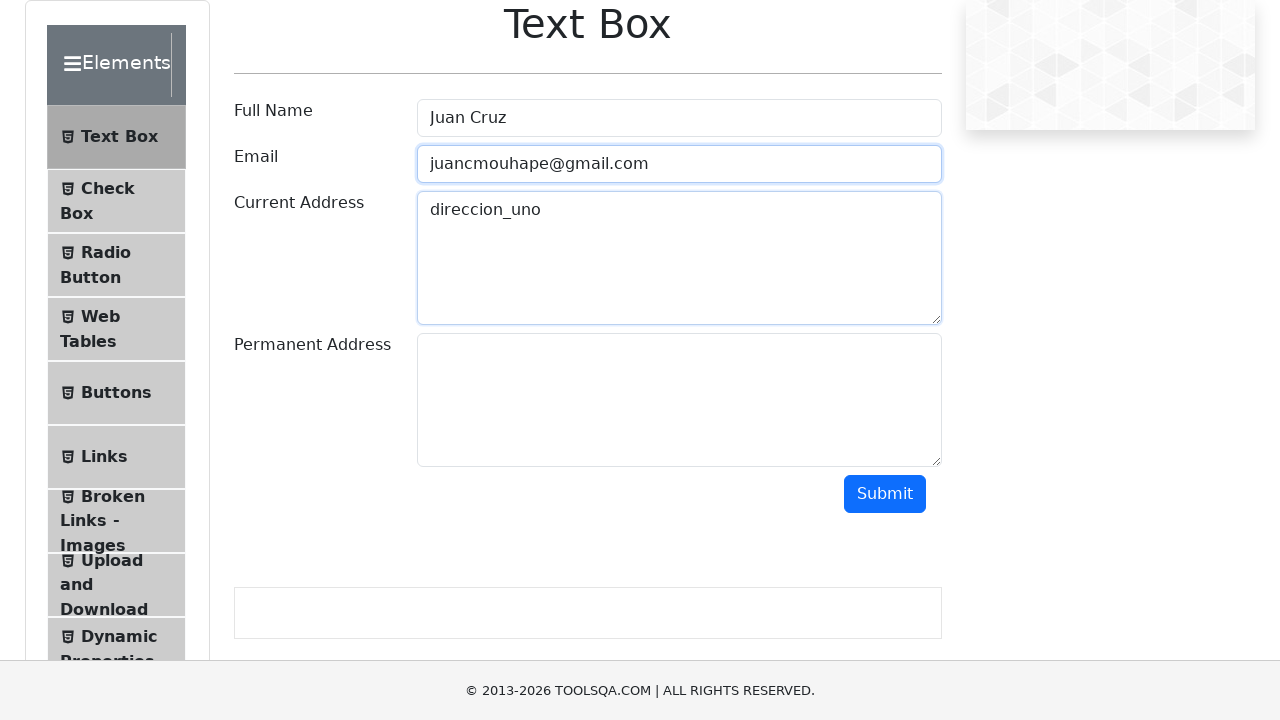

Filled Permanent Address field with 'direccion_dos' on #permanentAddress
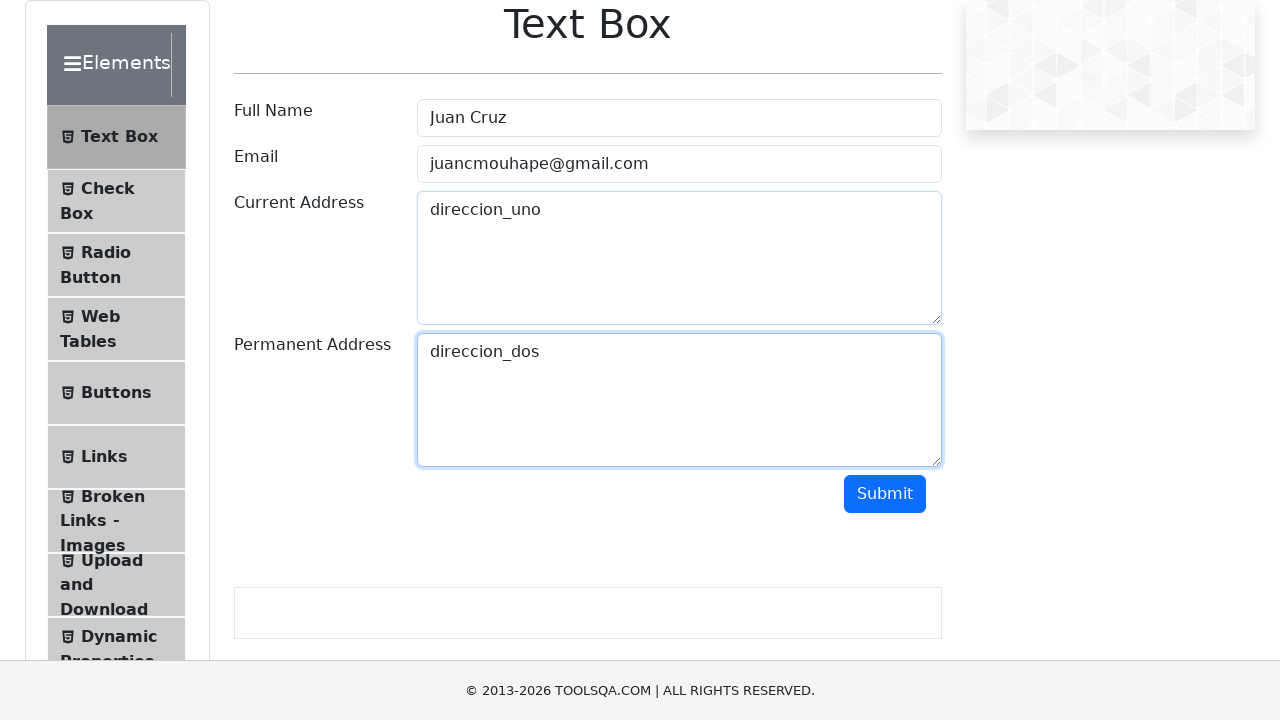

Scrolled down to view Submit button
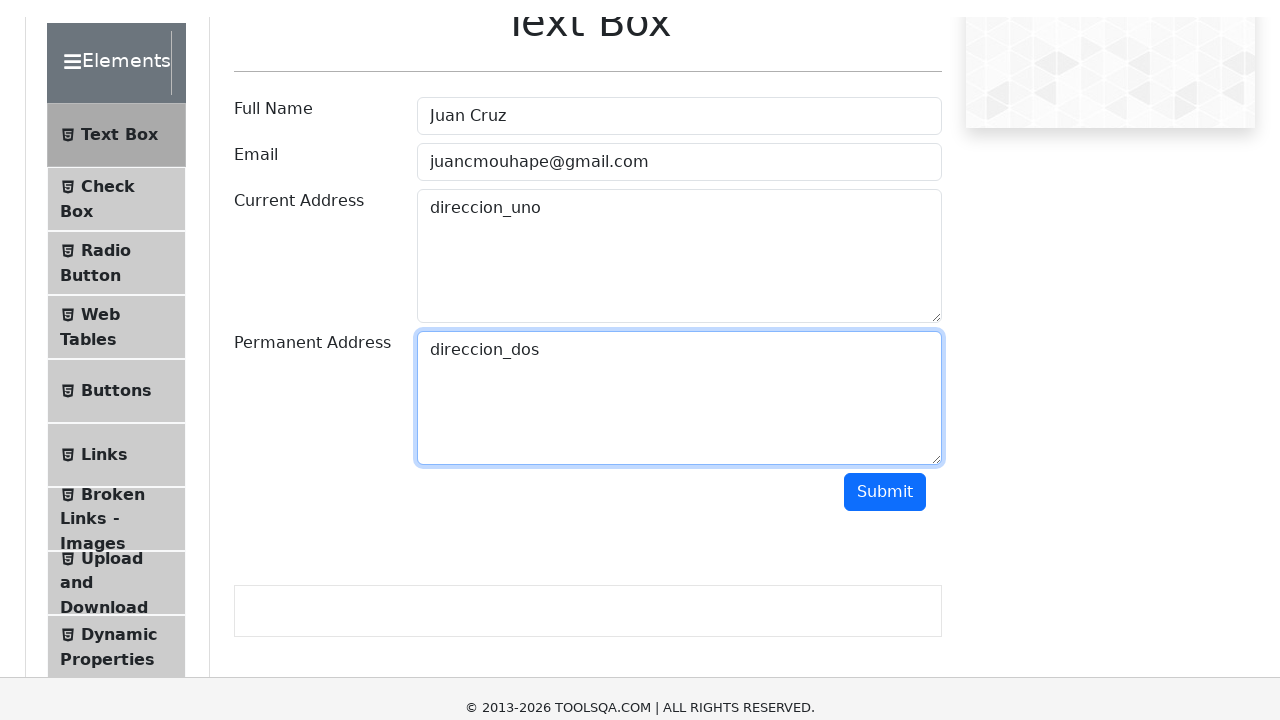

Clicked Submit button to submit form at (885, 378) on #submit
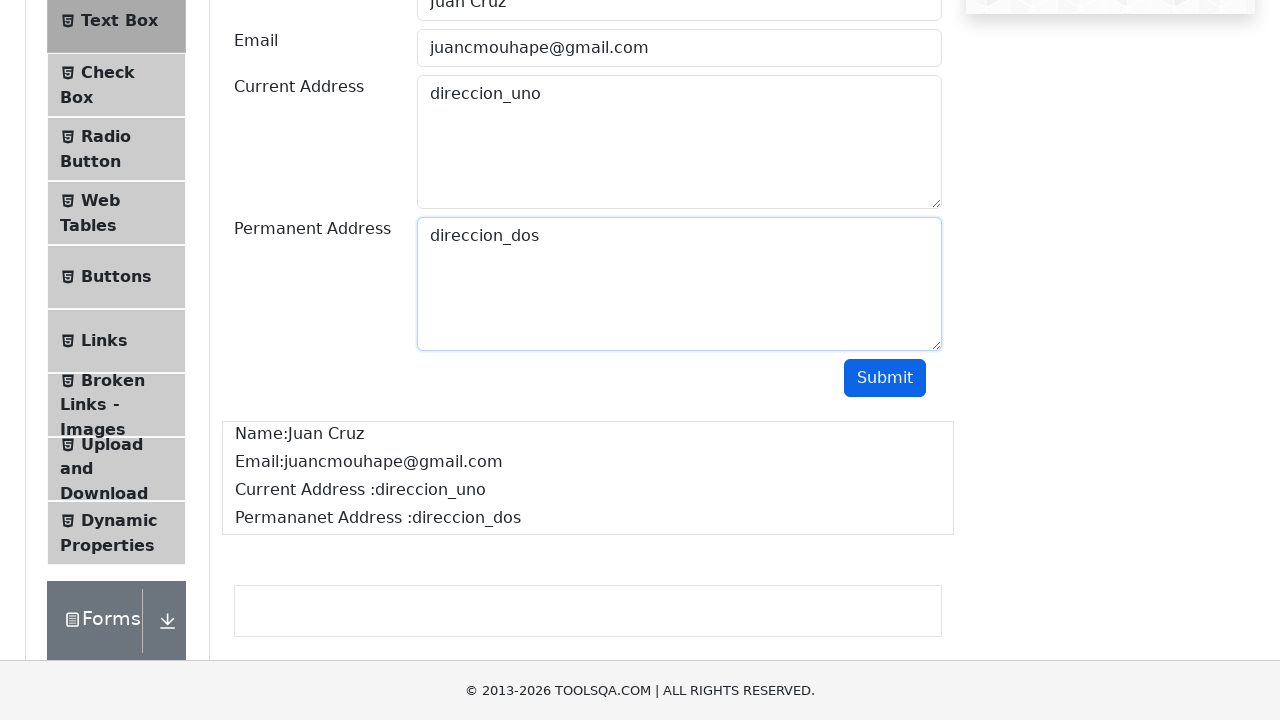

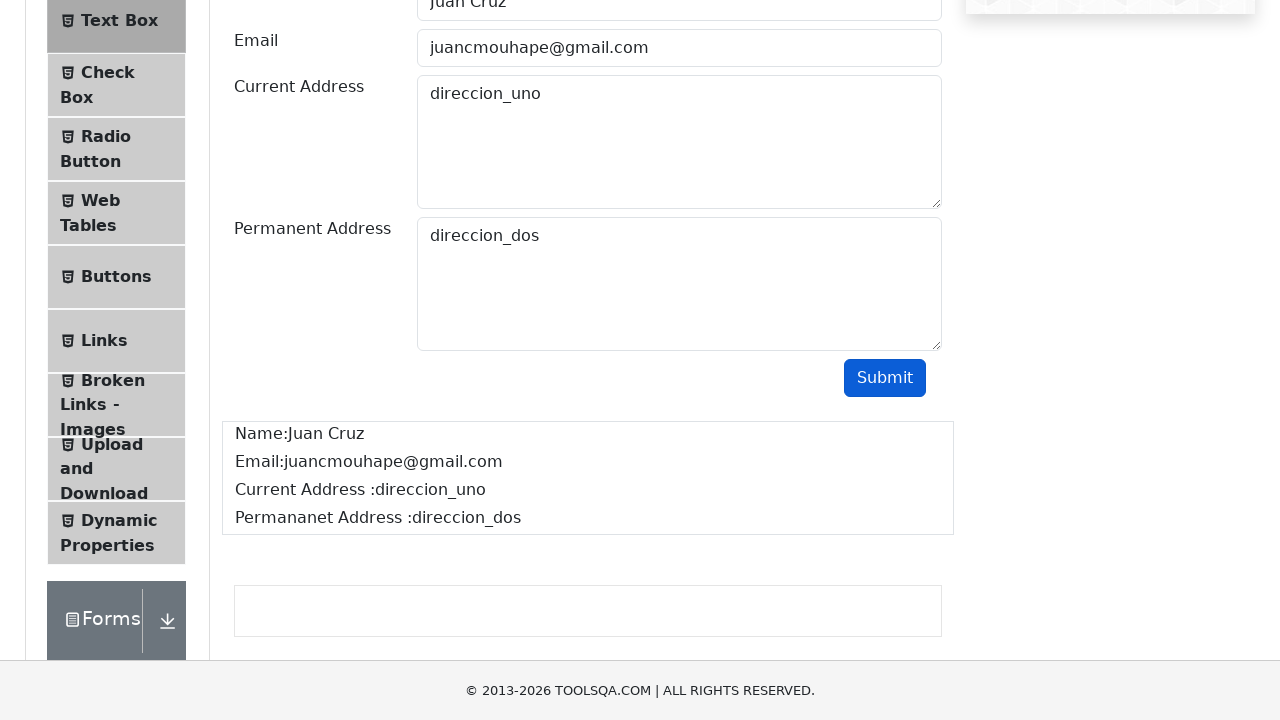